Tests the "Now" button in the time picker which sets the current time

Starting URL: https://test-with-me-app.vercel.app/learning/web-elements/elements/date-time

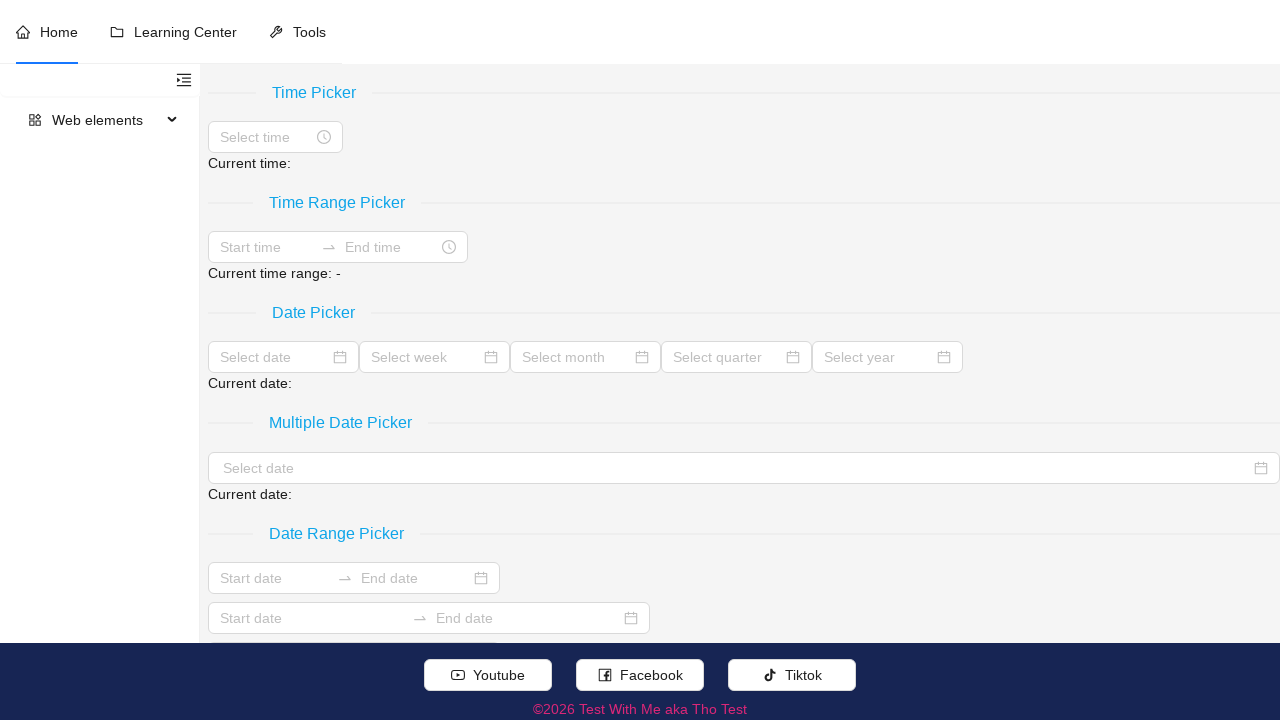

Navigated to date-time picker test page
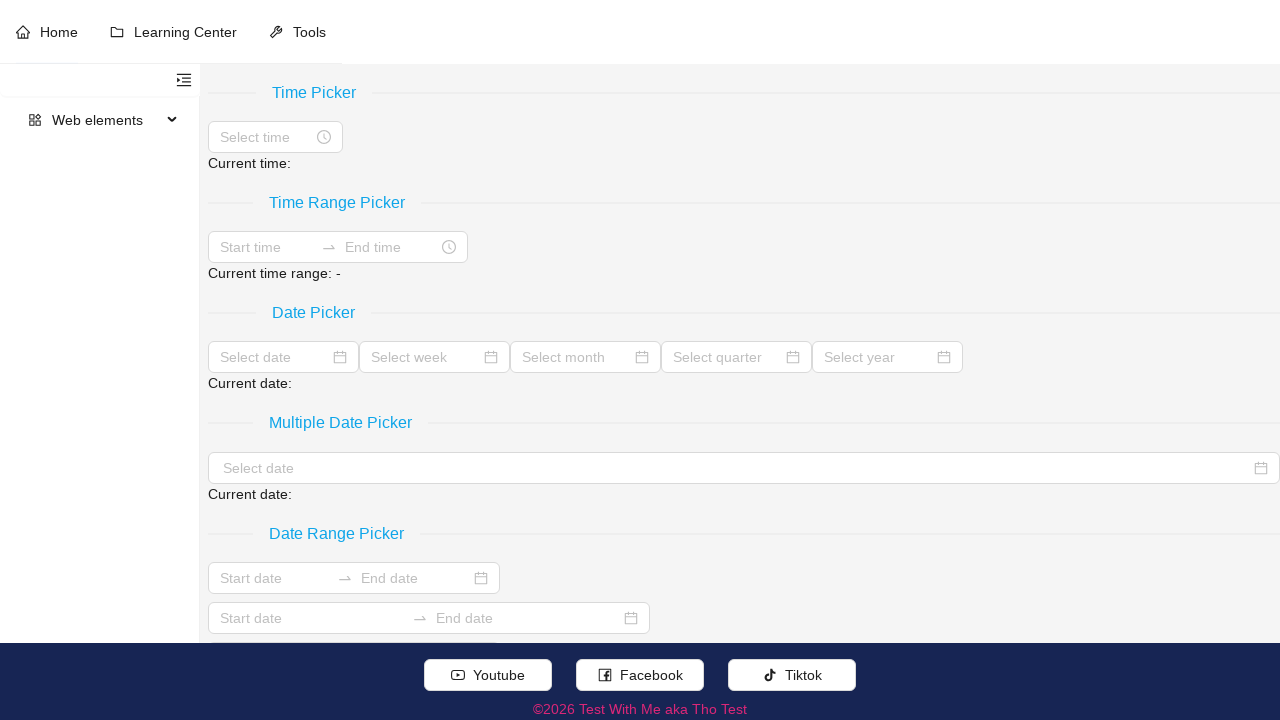

Clicked on time input field to open the time picker at (266, 137) on xpath=//input[@placeholder='Select time']
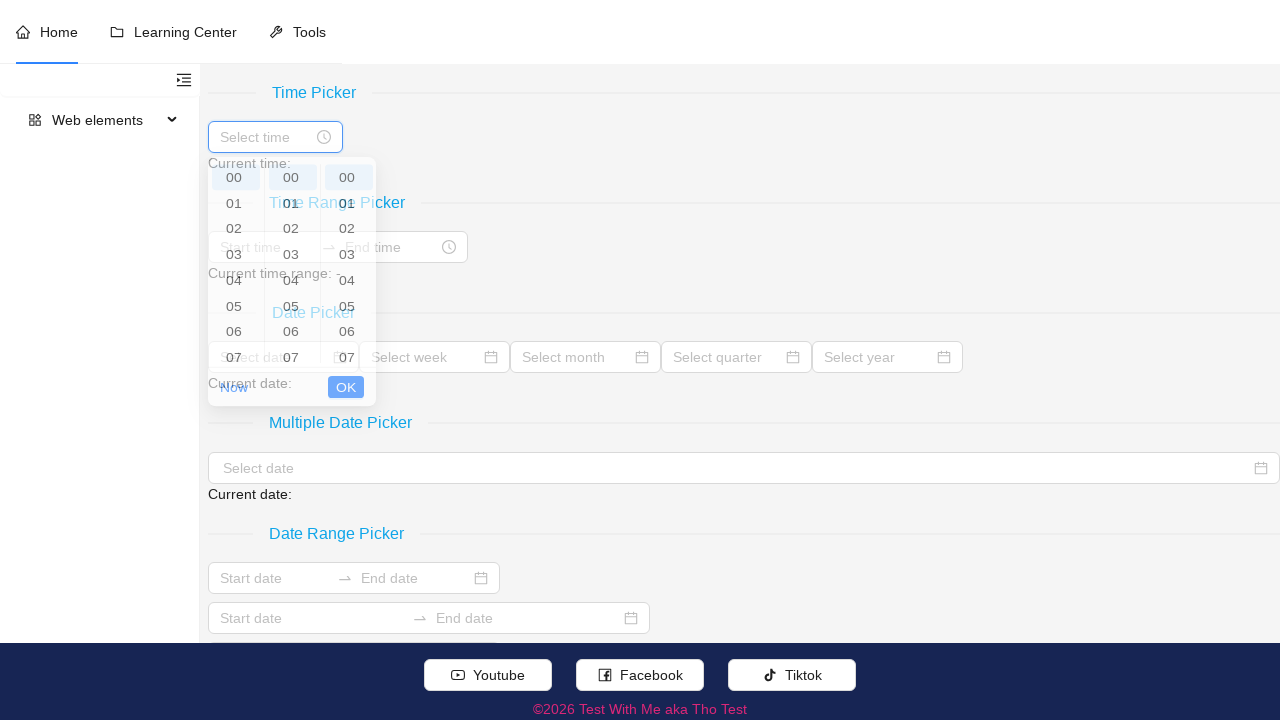

Clicked the 'Now' button to set current time at (234, 407) on xpath=//a[normalize-space(text())='Now']
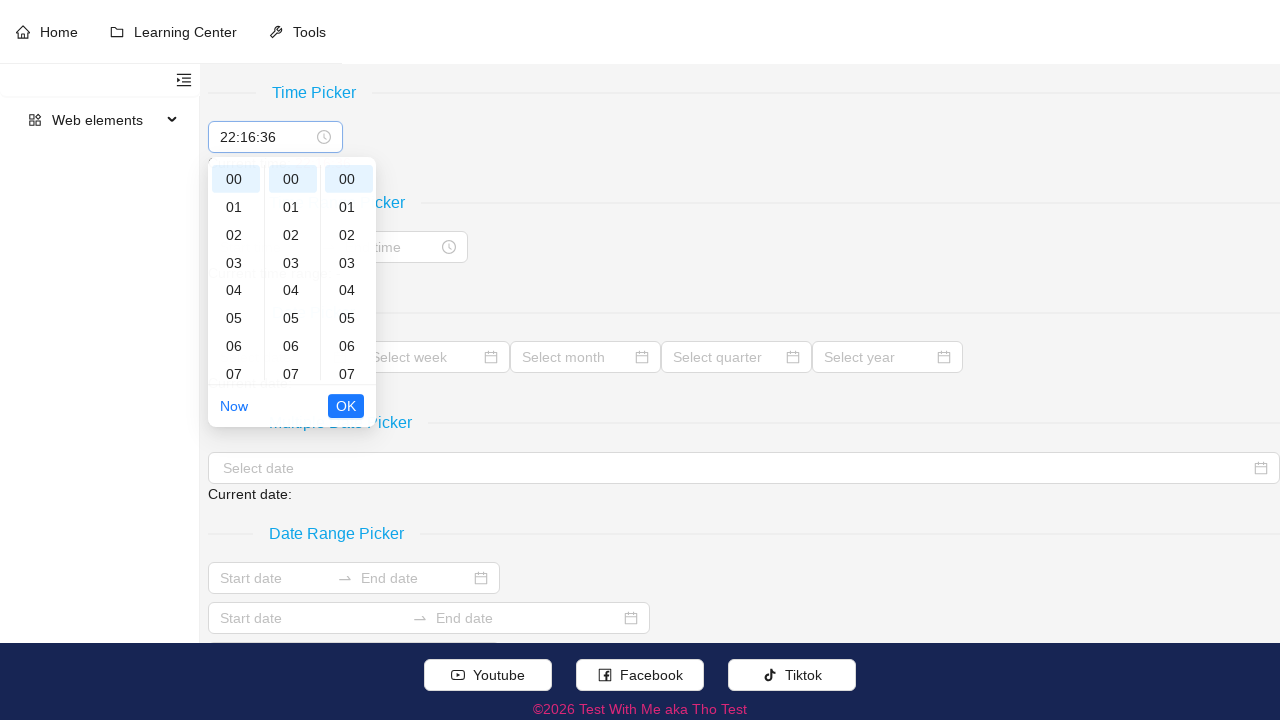

Current time result element is now visible
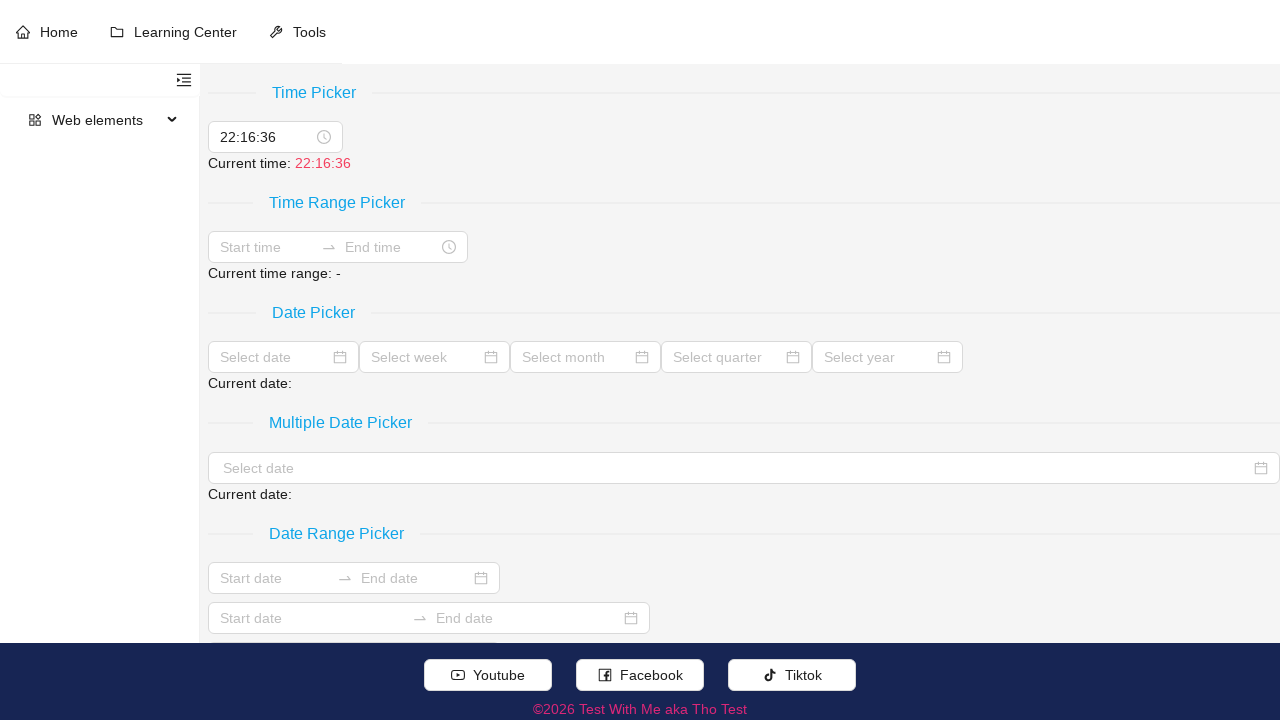

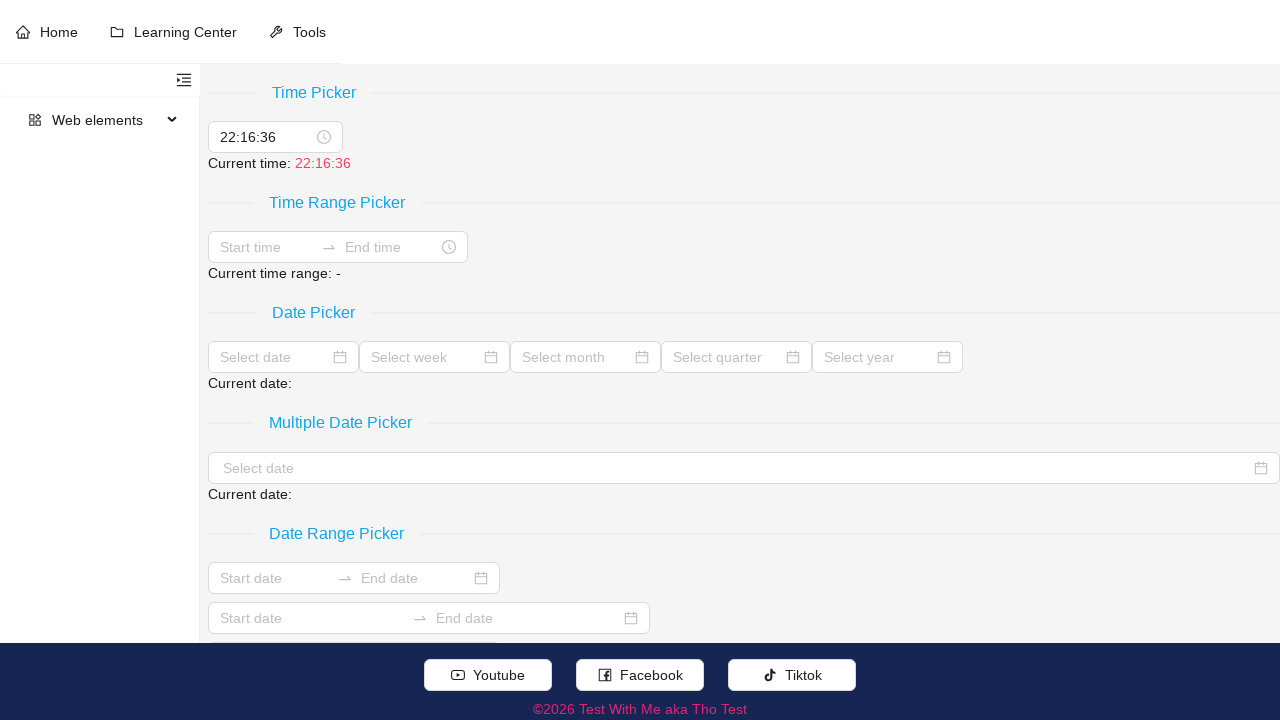